Tests search functionality by entering author surname "Twain" with capital letter and verifying the search results page loads correctly

Starting URL: https://www.sharelane.com/cgi-bin/main.py

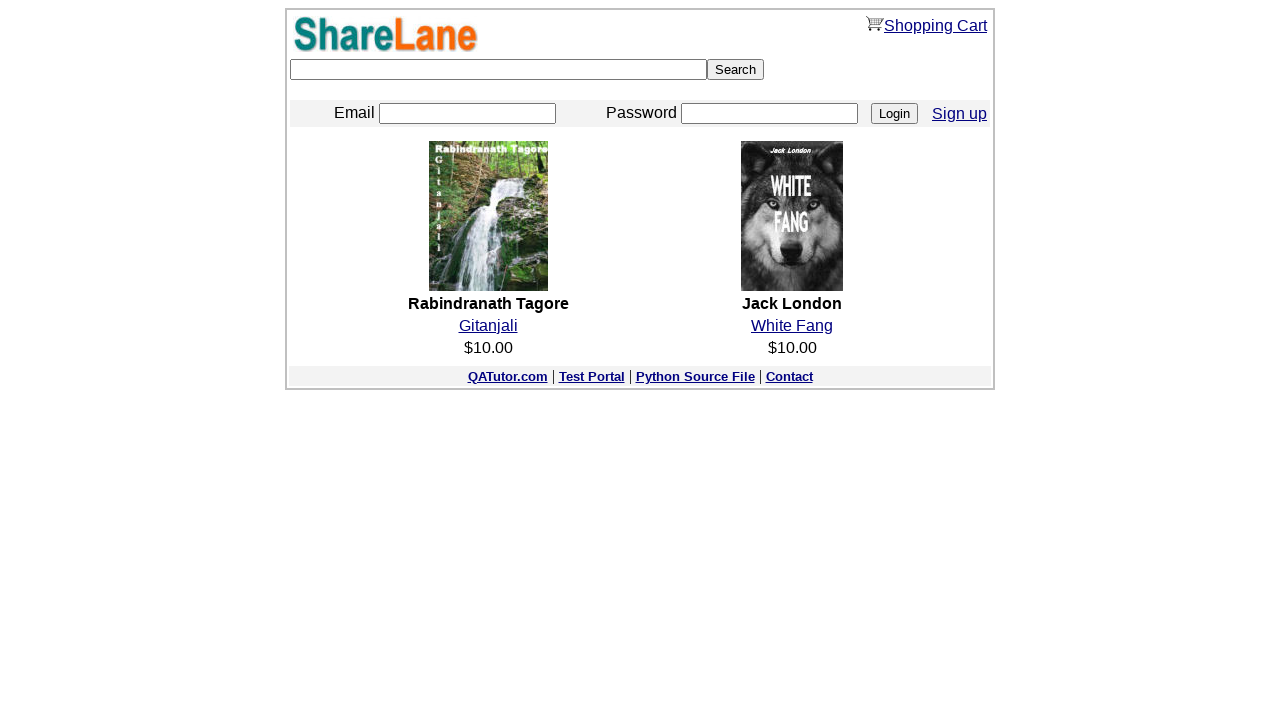

Filled search box with author surname 'Twain' on input[type='text']
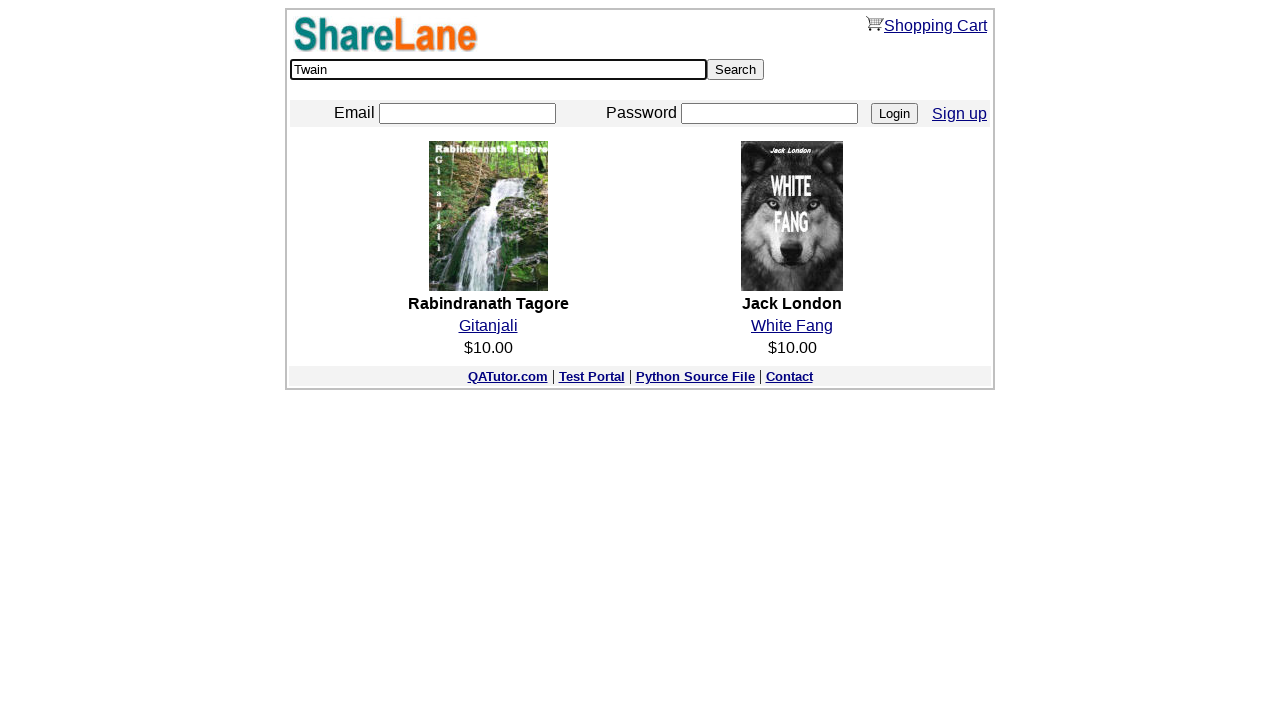

Clicked search button to submit query at (736, 70) on input[value='Search']
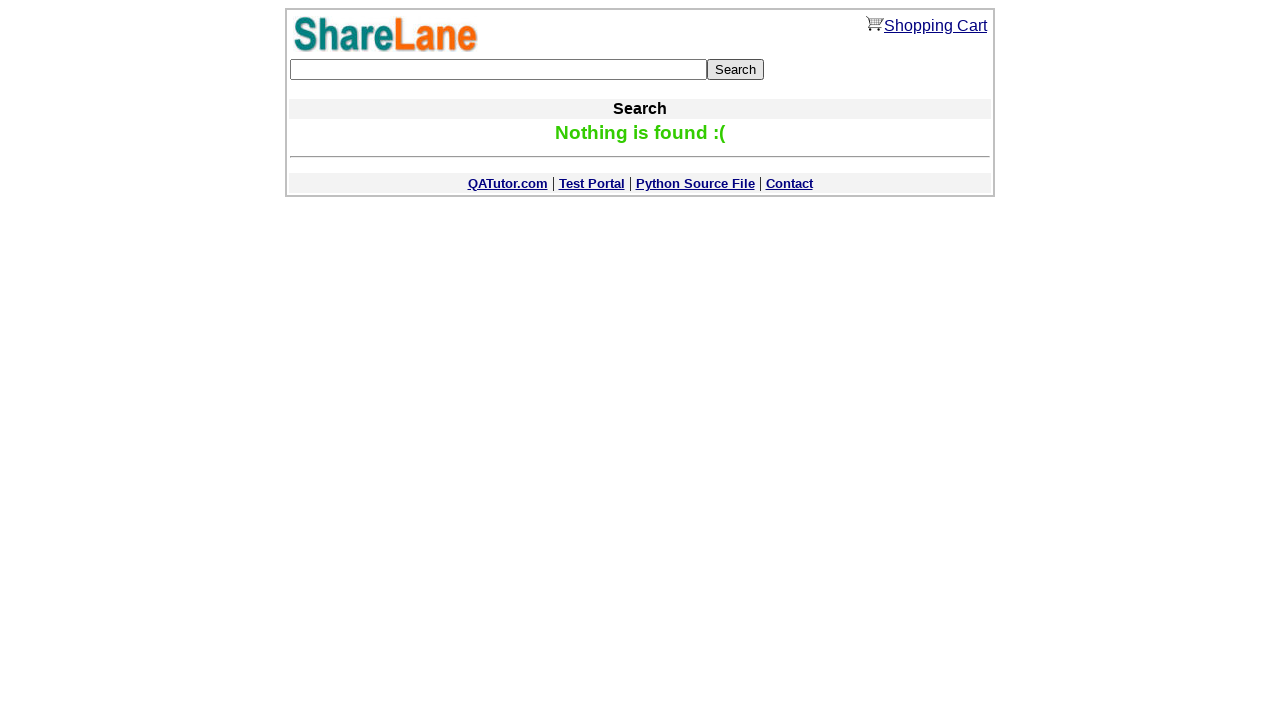

Search results page loaded successfully with Twain keyword parameter
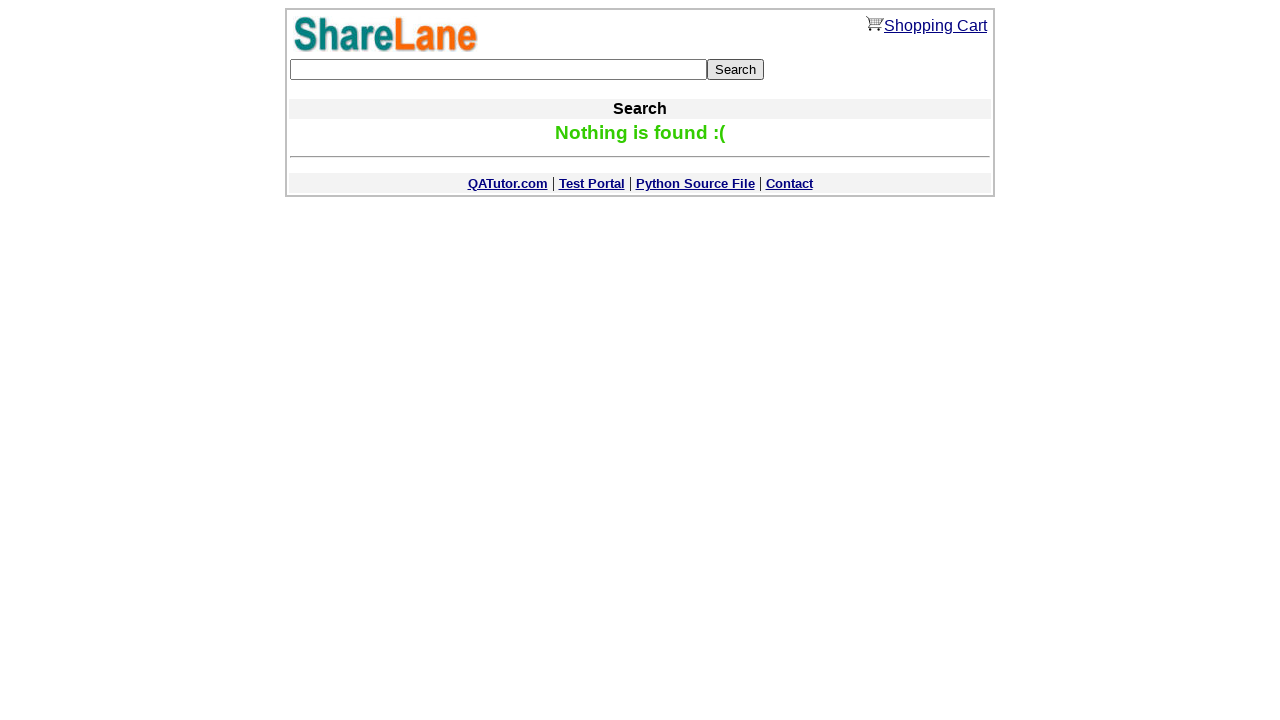

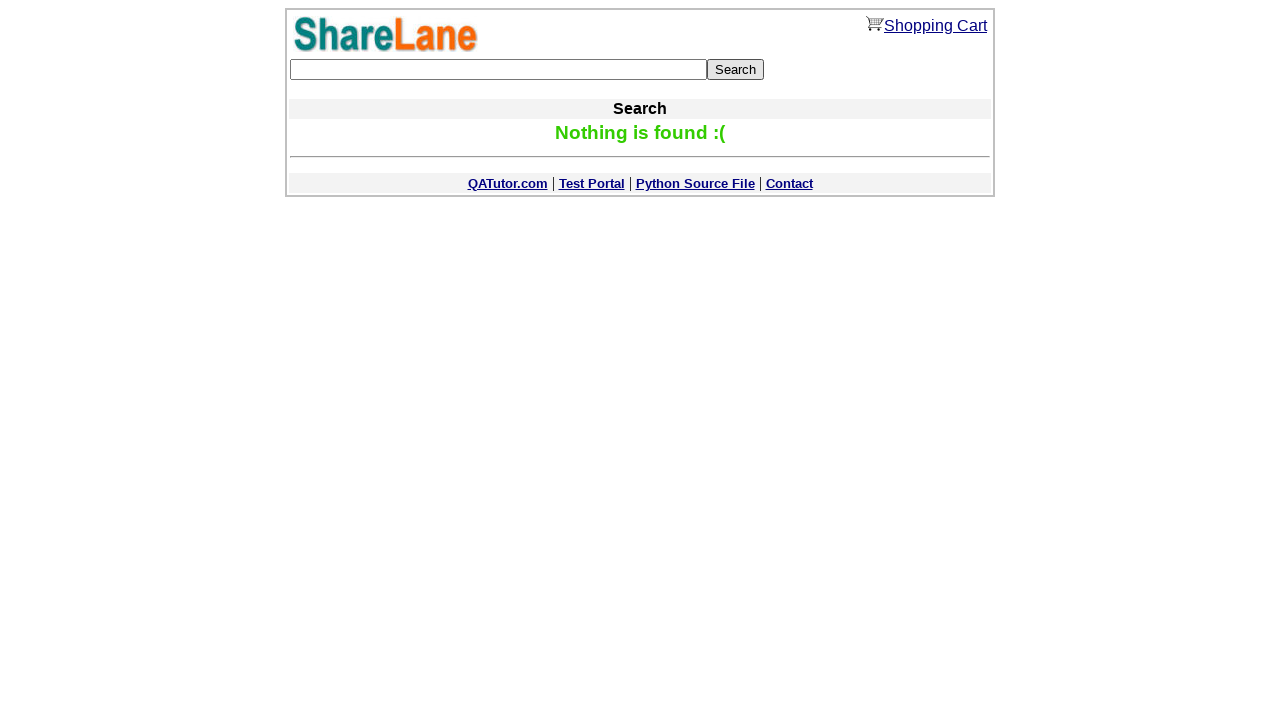